Solves a math problem on the page by calculating a logarithmic expression, then fills the answer and submits the form after checking required checkboxes and radio buttons

Starting URL: https://suninjuly.github.io/math.html

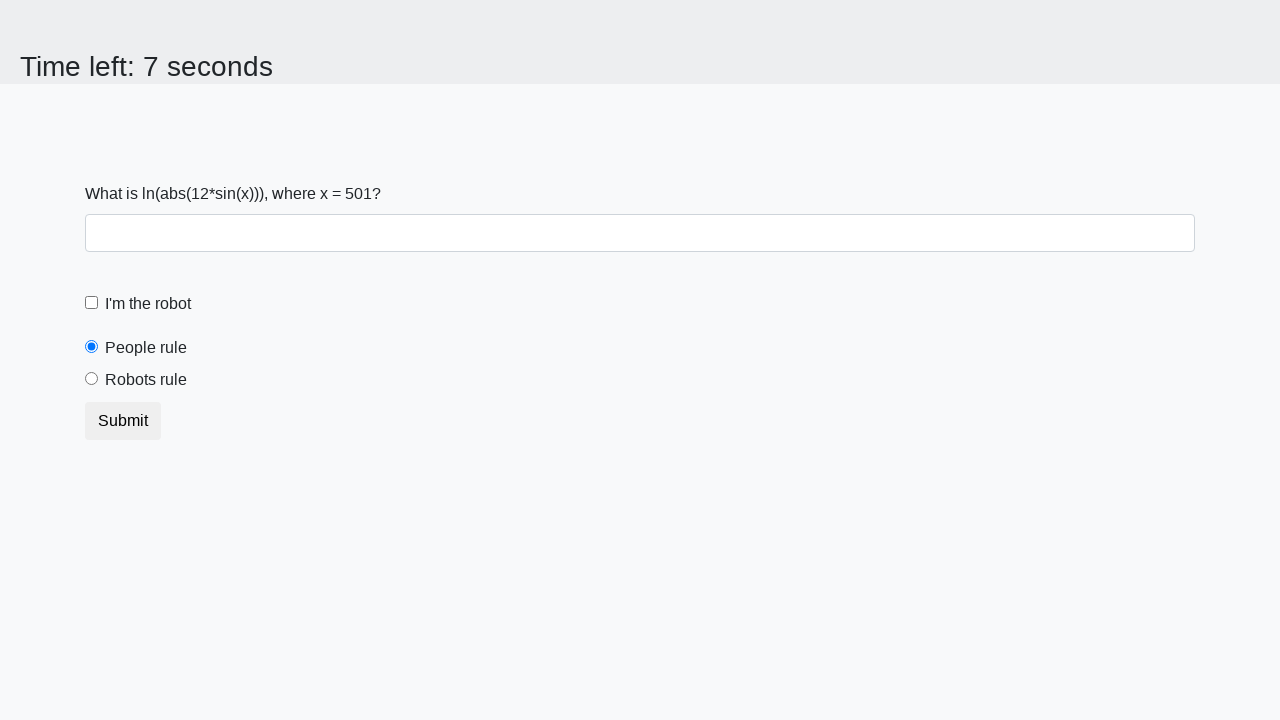

Located the input value element
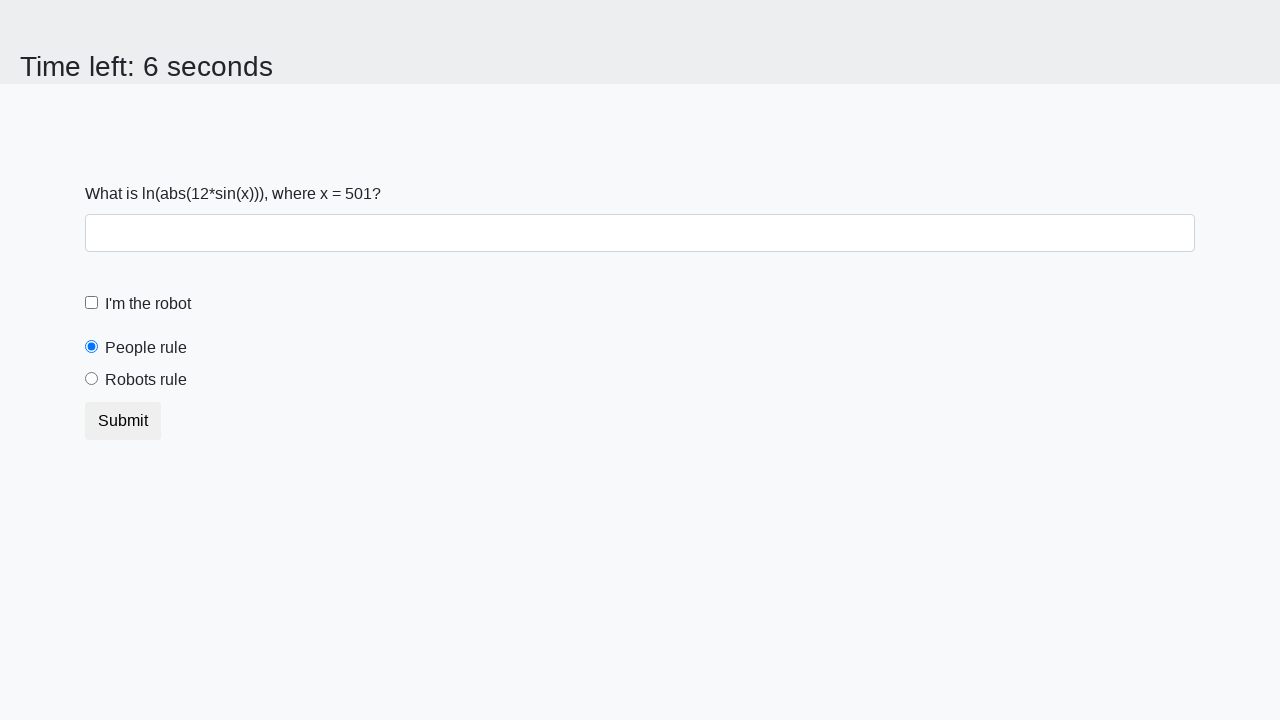

Retrieved input value: 501
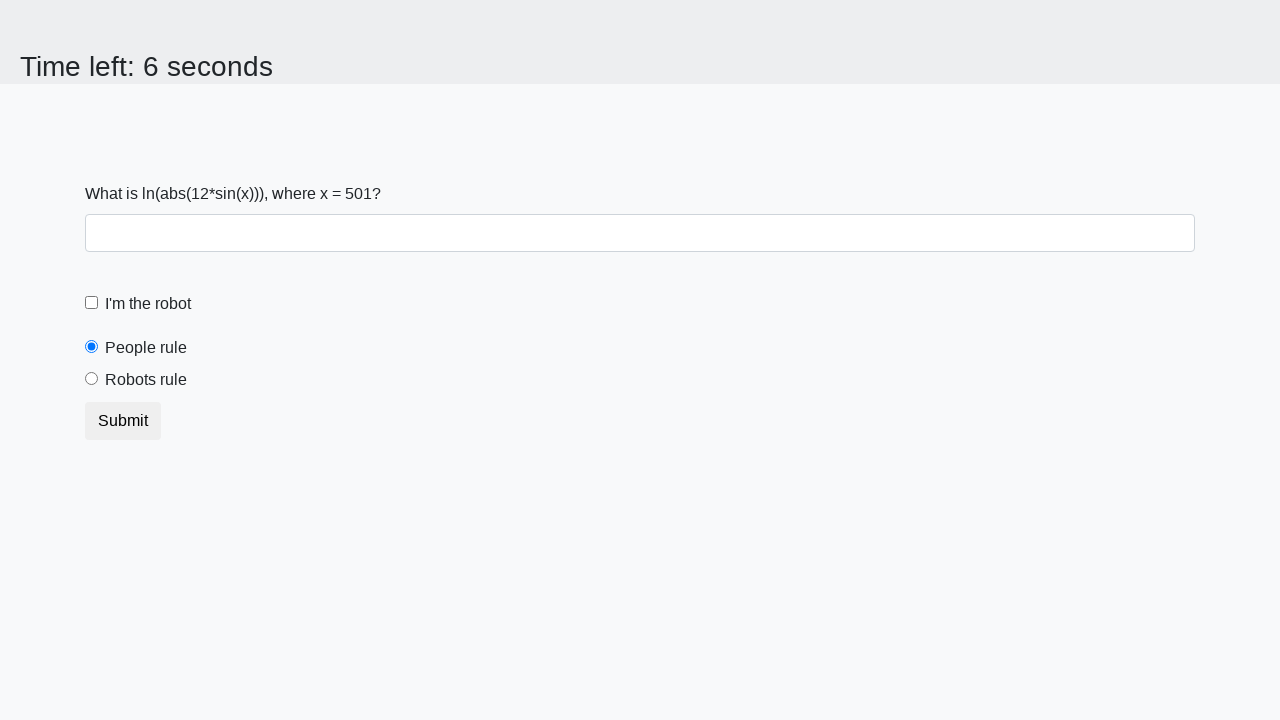

Calculated logarithmic expression result: 2.481372114242163
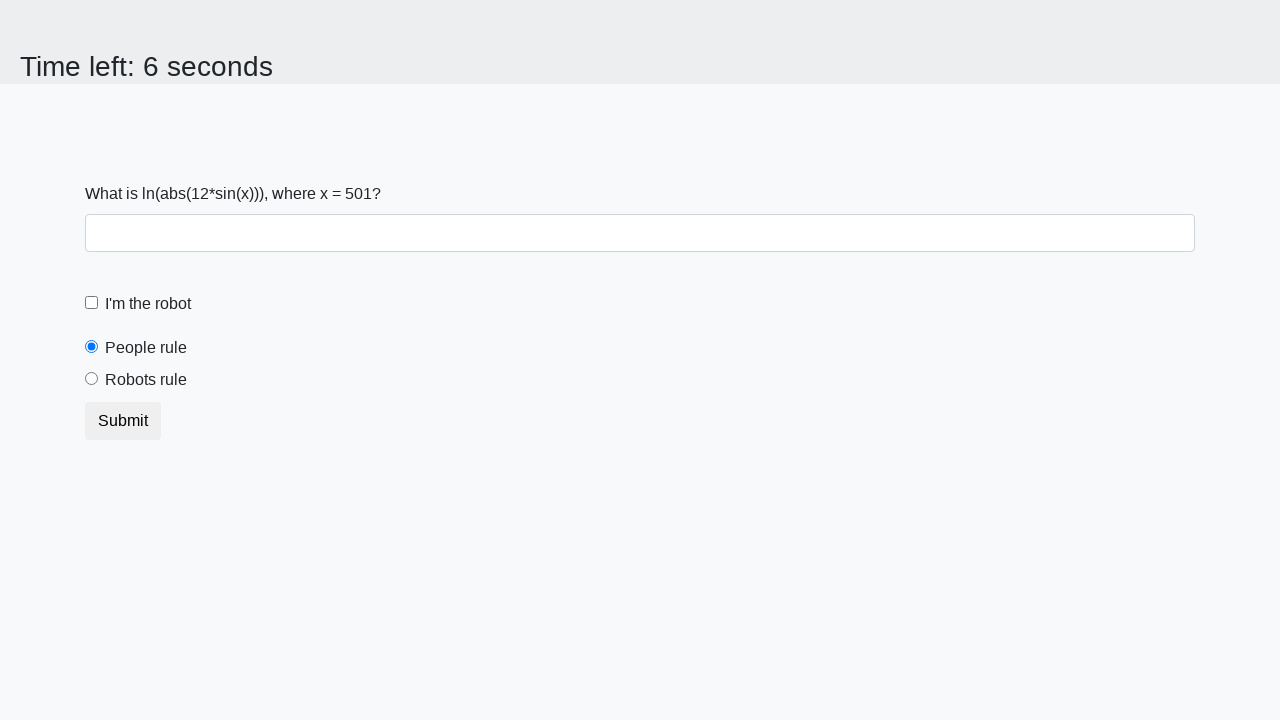

Filled answer field with calculated value: 2.481372114242163 on #answer.form-control
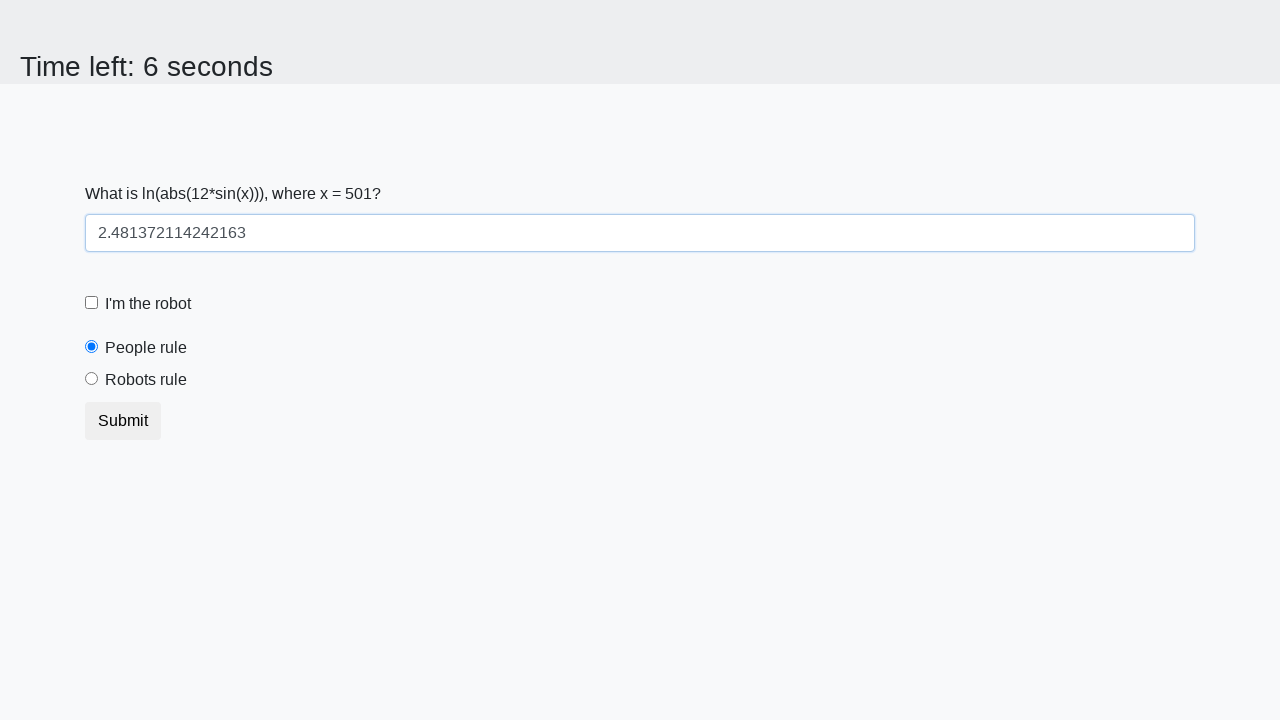

Checked the robot checkbox at (92, 303) on #robotCheckbox
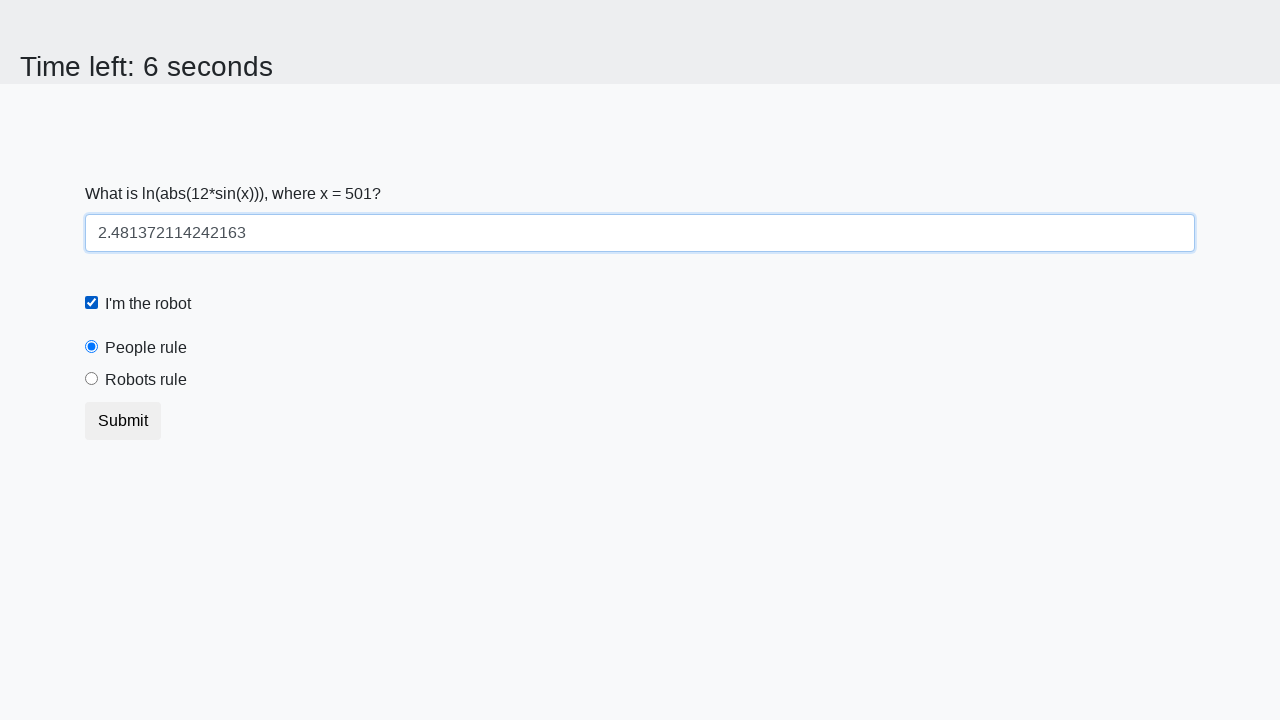

Selected the robots rule radio button at (92, 379) on #robotsRule
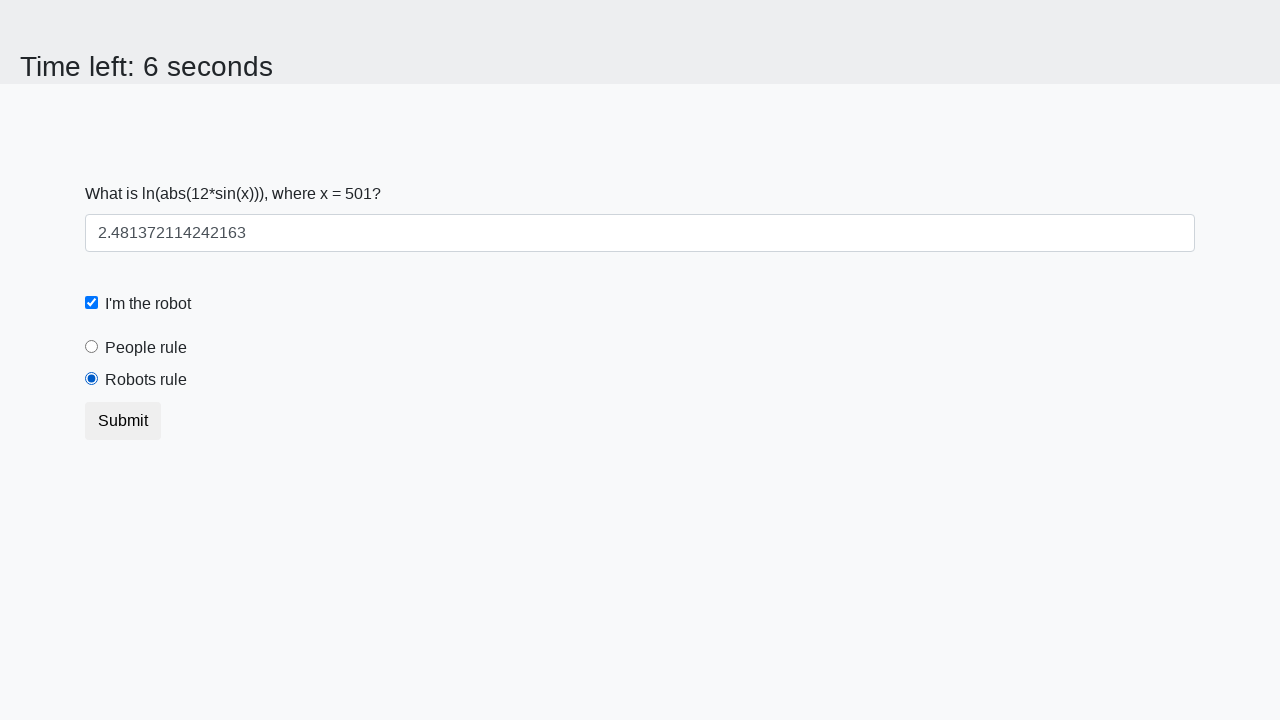

Clicked form submit button at (123, 421) on [type='submit']
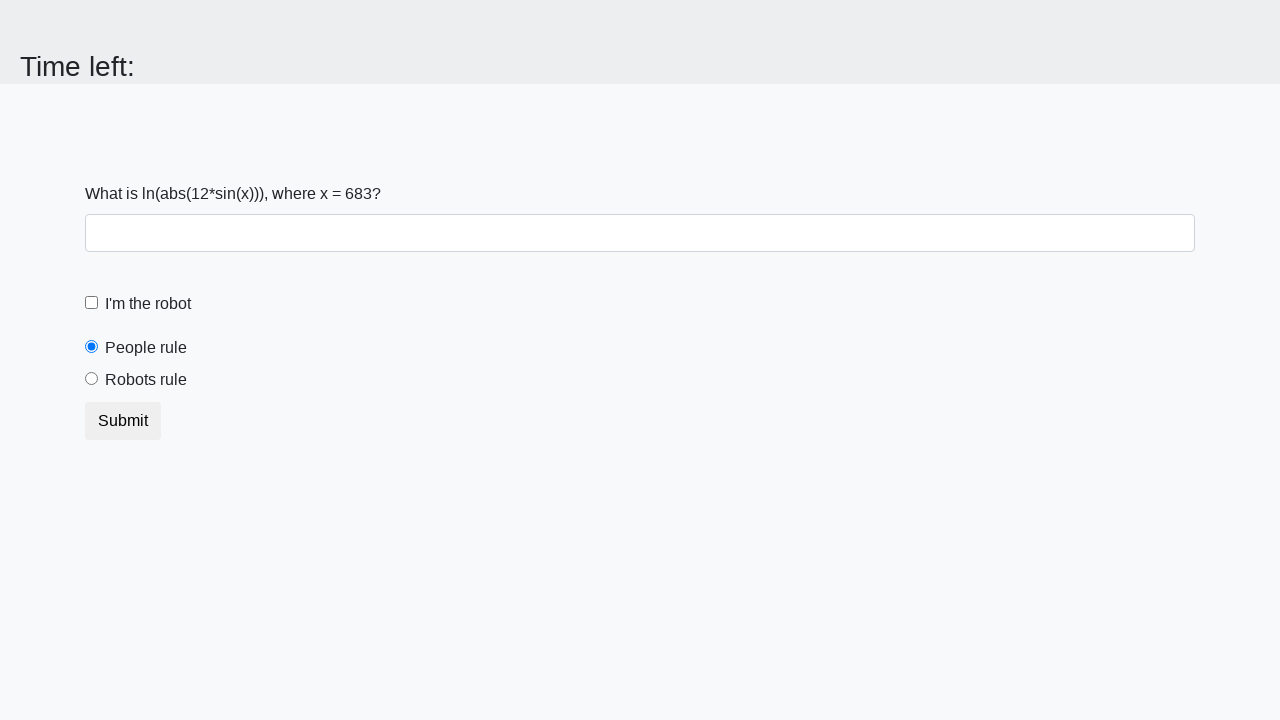

Waited for form submission to complete
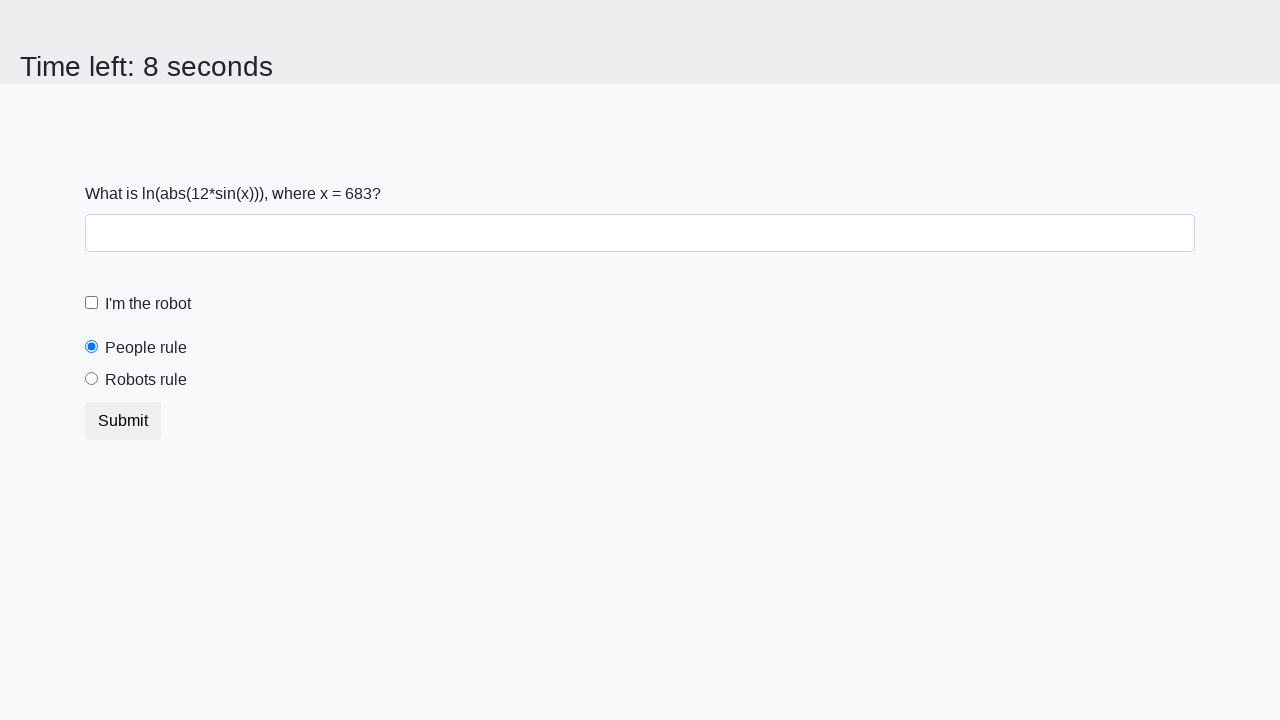

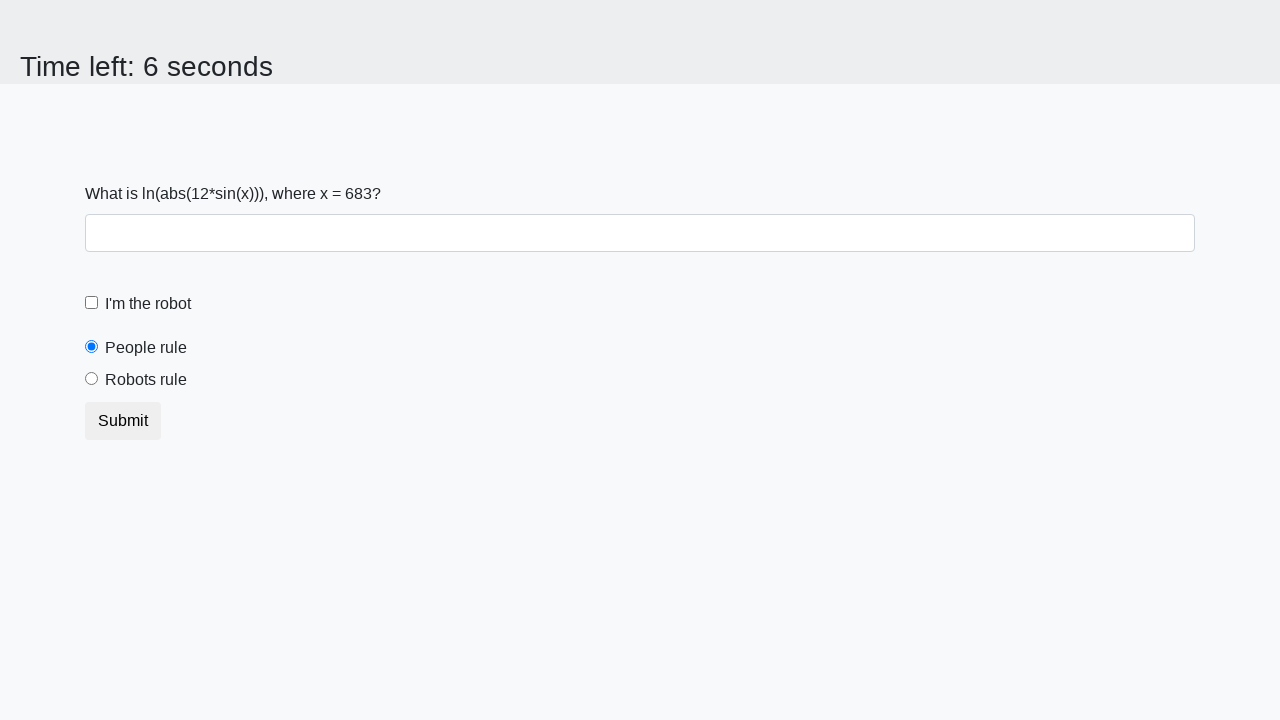